Tests a prompt alert by entering text and accepting, then verifies the entered text appears in the result

Starting URL: https://demoqa.com/alerts

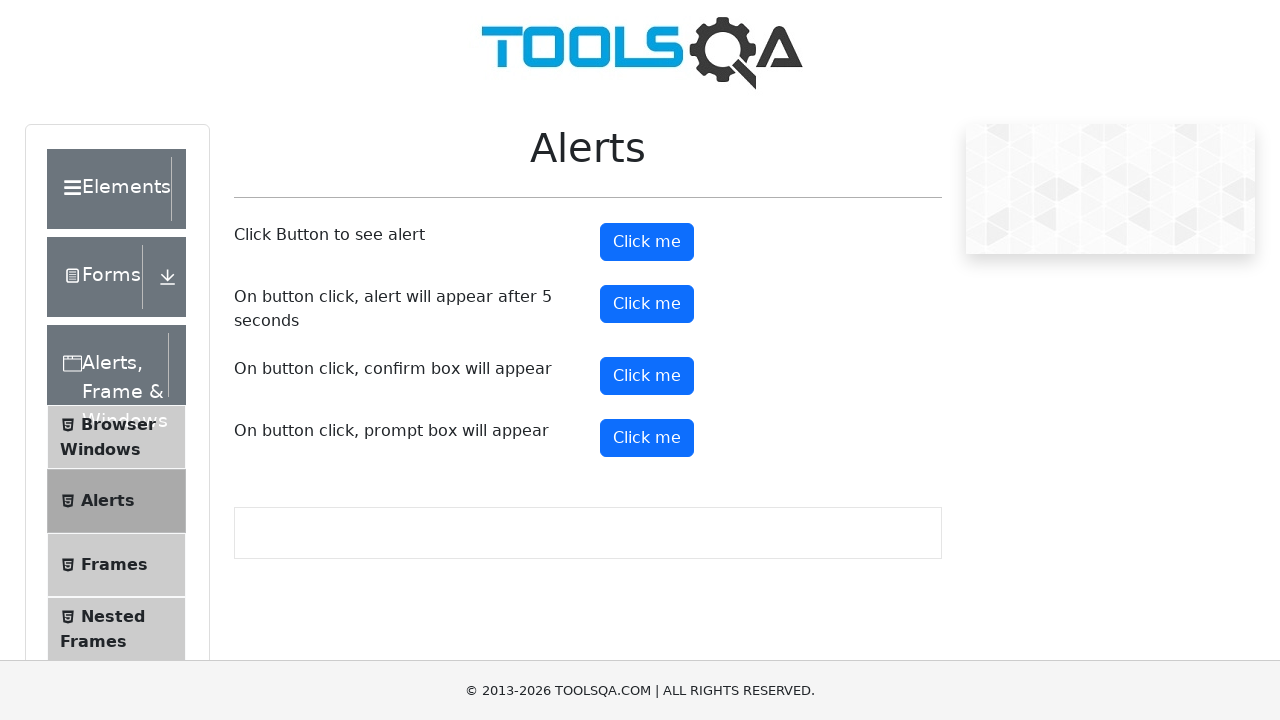

Set up dialog handler to accept prompt with 'TestUser247'
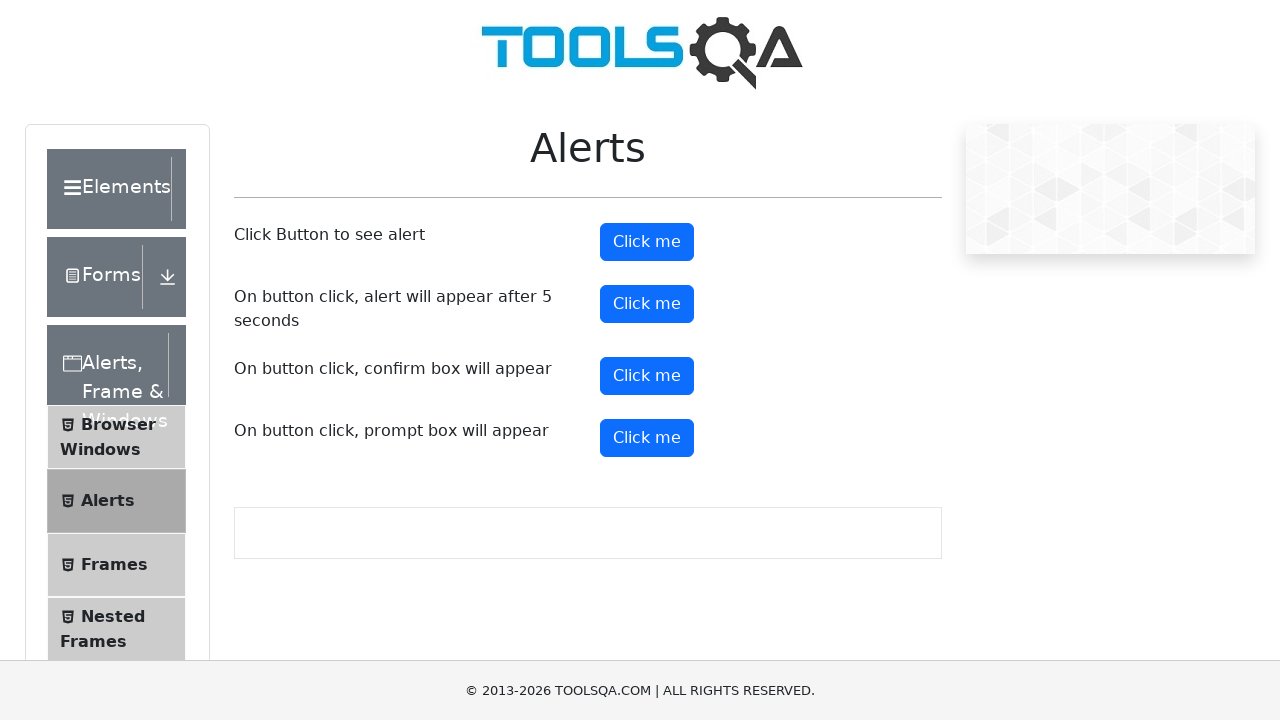

Clicked the prompt button to trigger alert dialog at (647, 438) on #promtButton
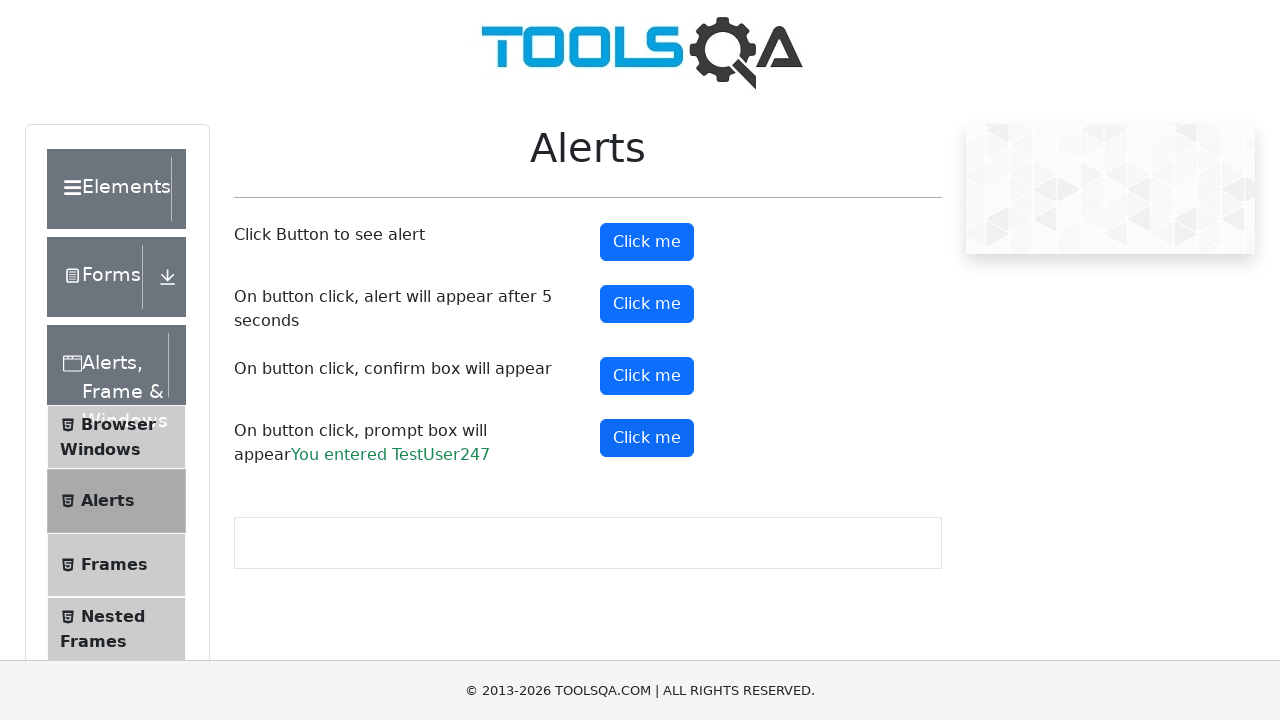

Prompt result element loaded and visible
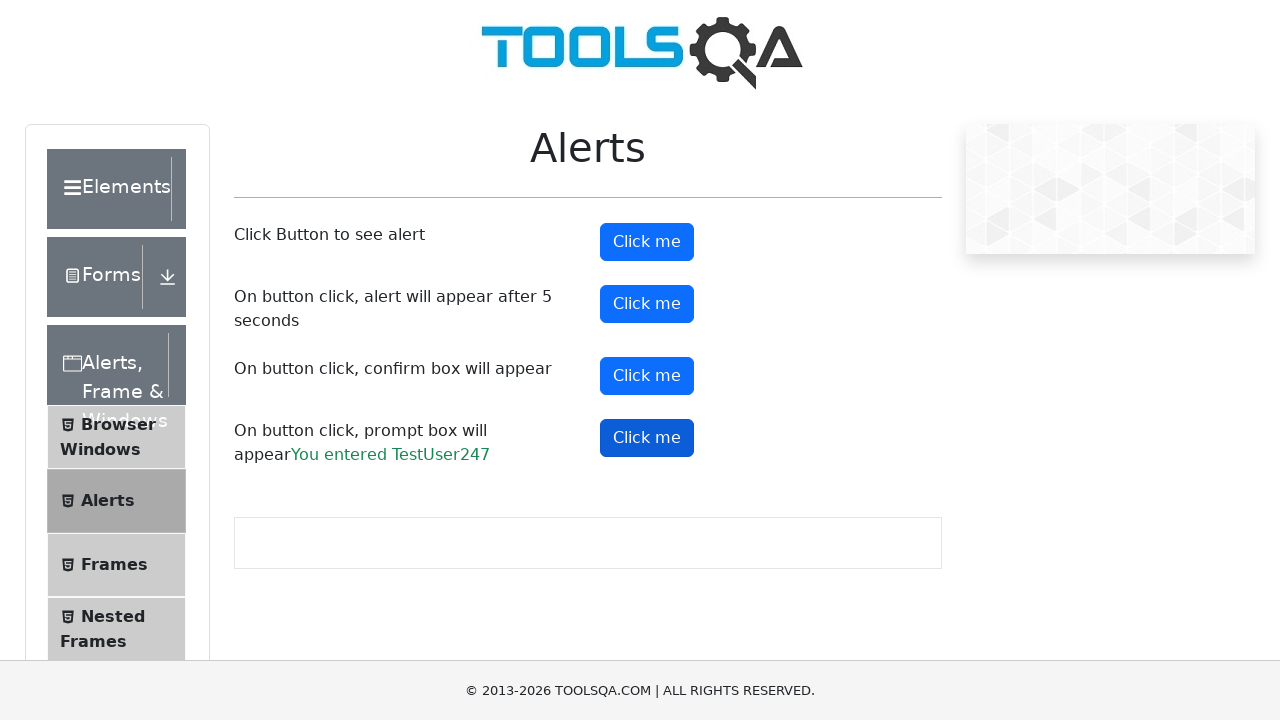

Retrieved prompt result text
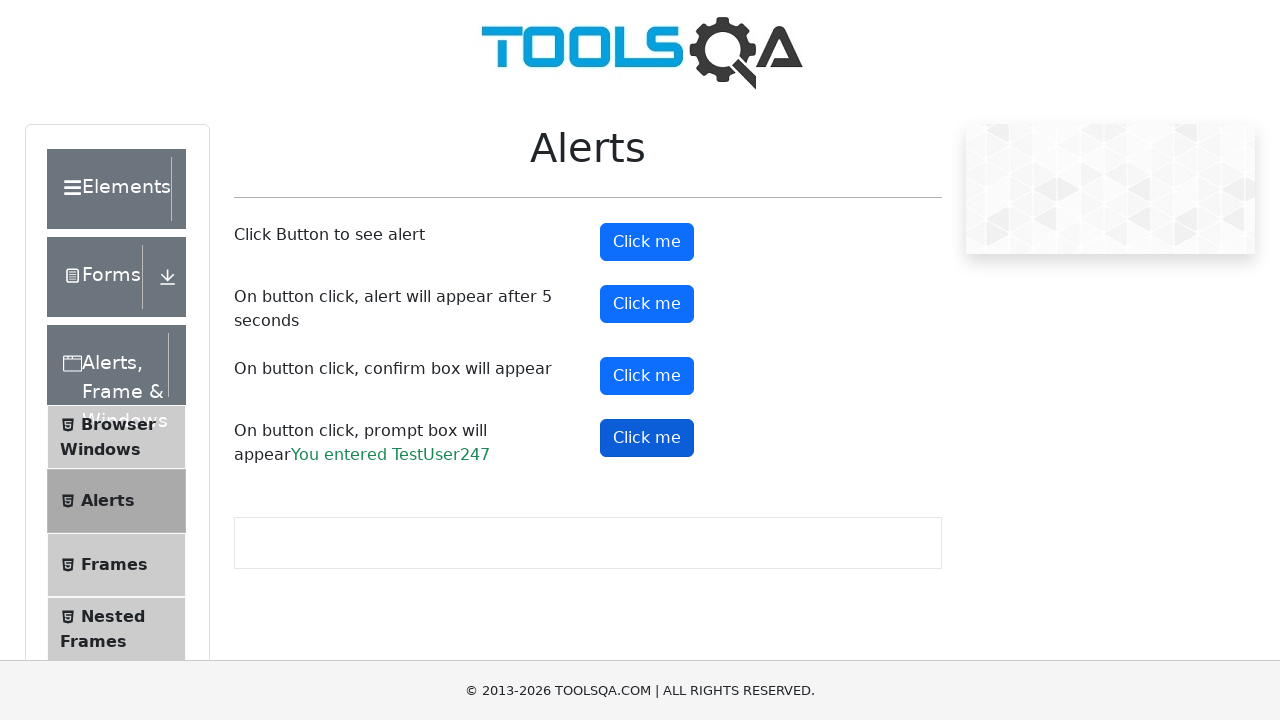

Verified that entered text 'TestUser247' appears in the result
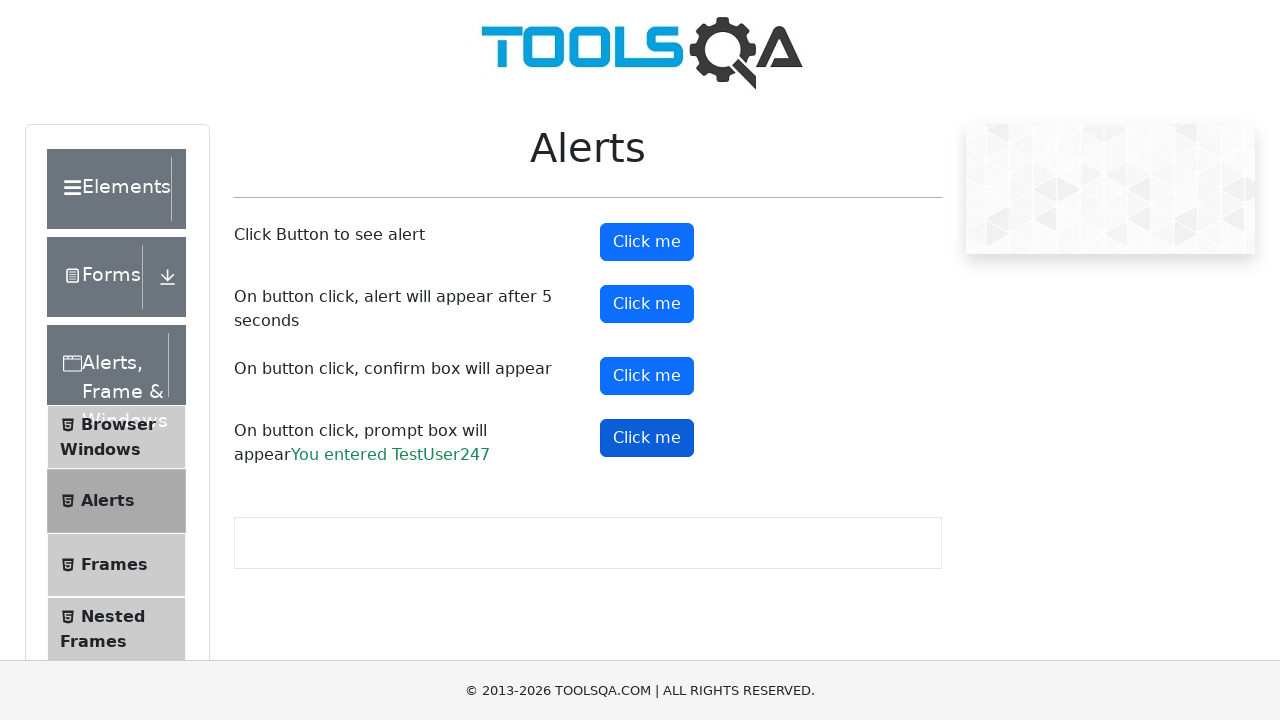

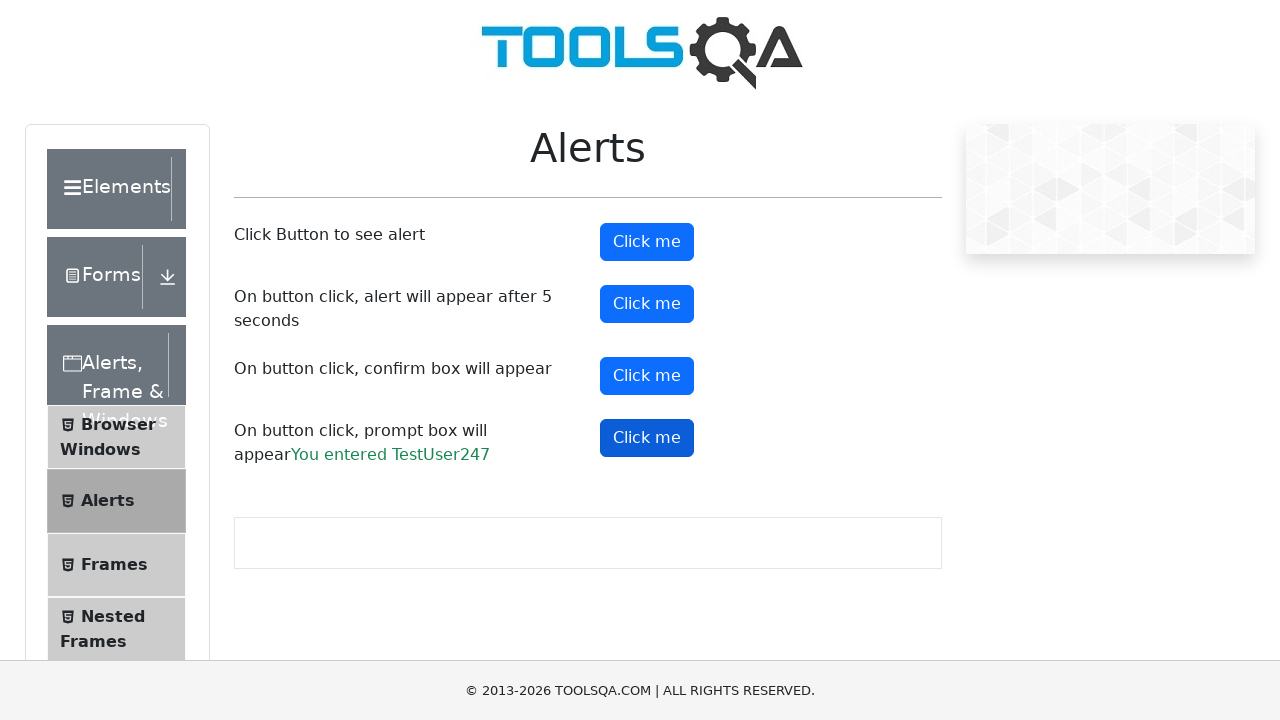